Tests dropdown select functionality on W3Schools tryit editor by switching to an iframe, verifying the default selected value is "Volvo", then selecting "Audi" and verifying the selection.

Starting URL: https://www.w3schools.com/tags/tryit.asp?filename=tryhtml_select

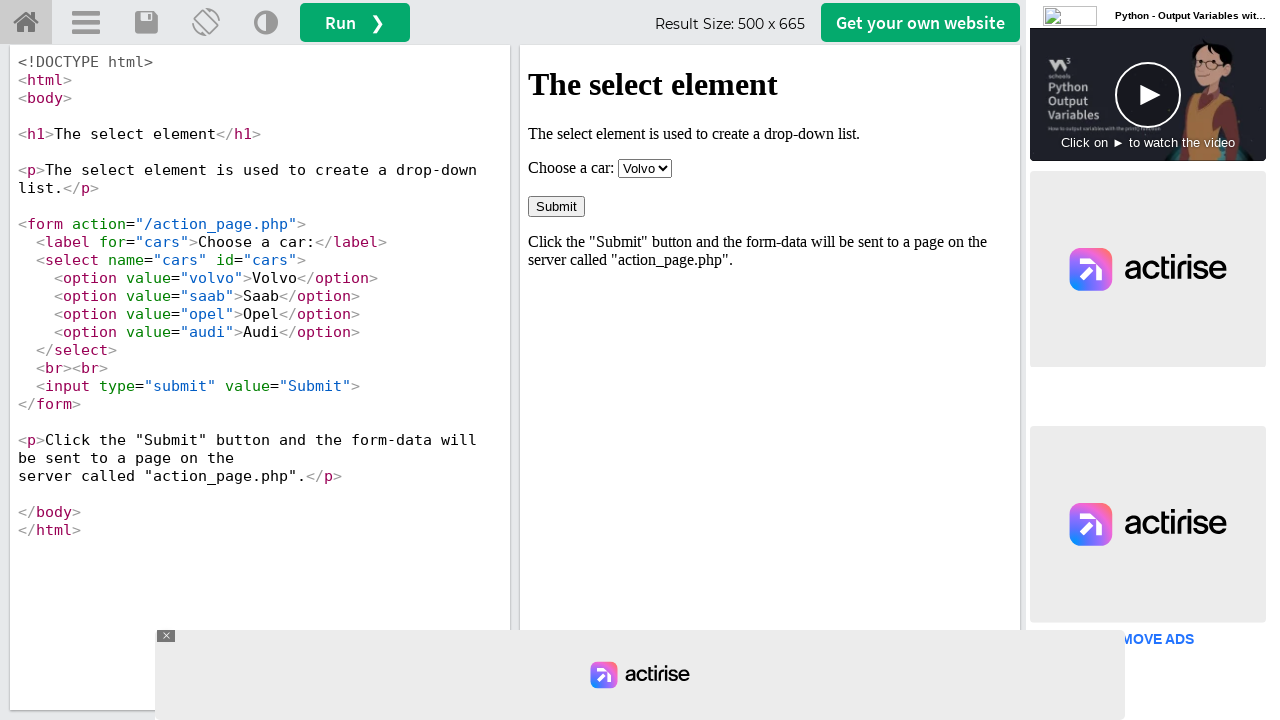

Located iframe with selector #iframeResult
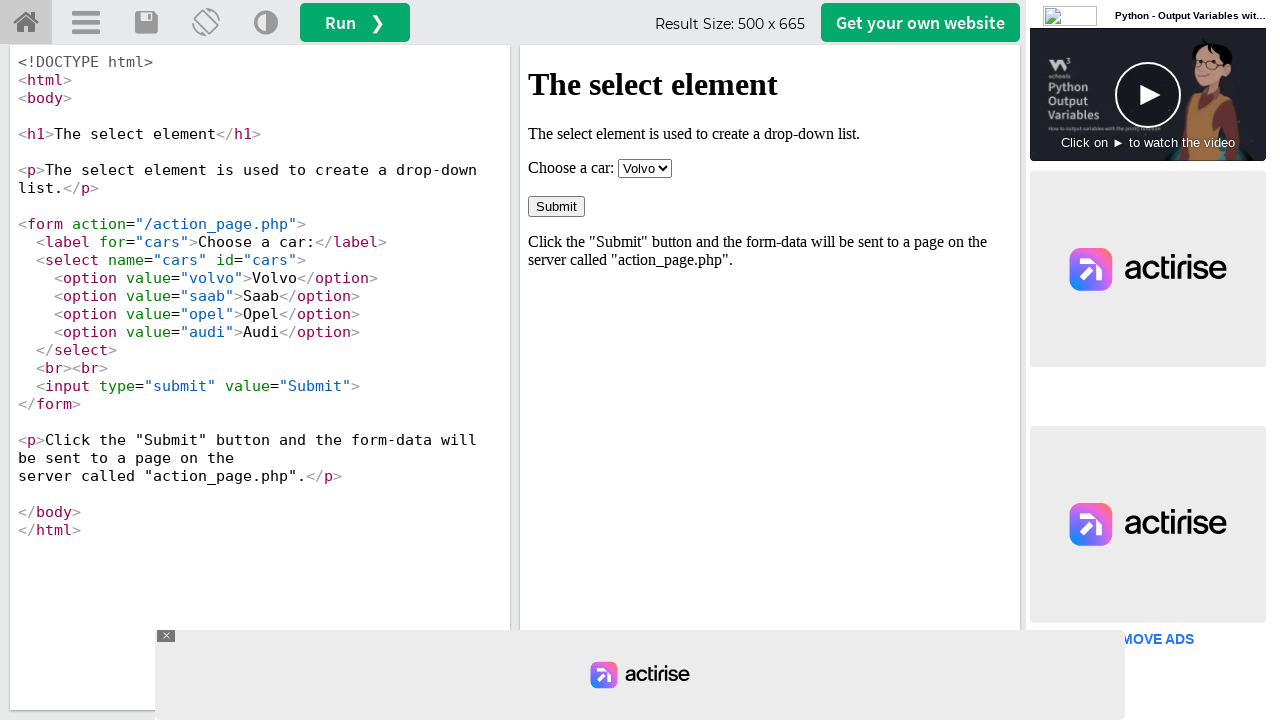

Located select element within iframe
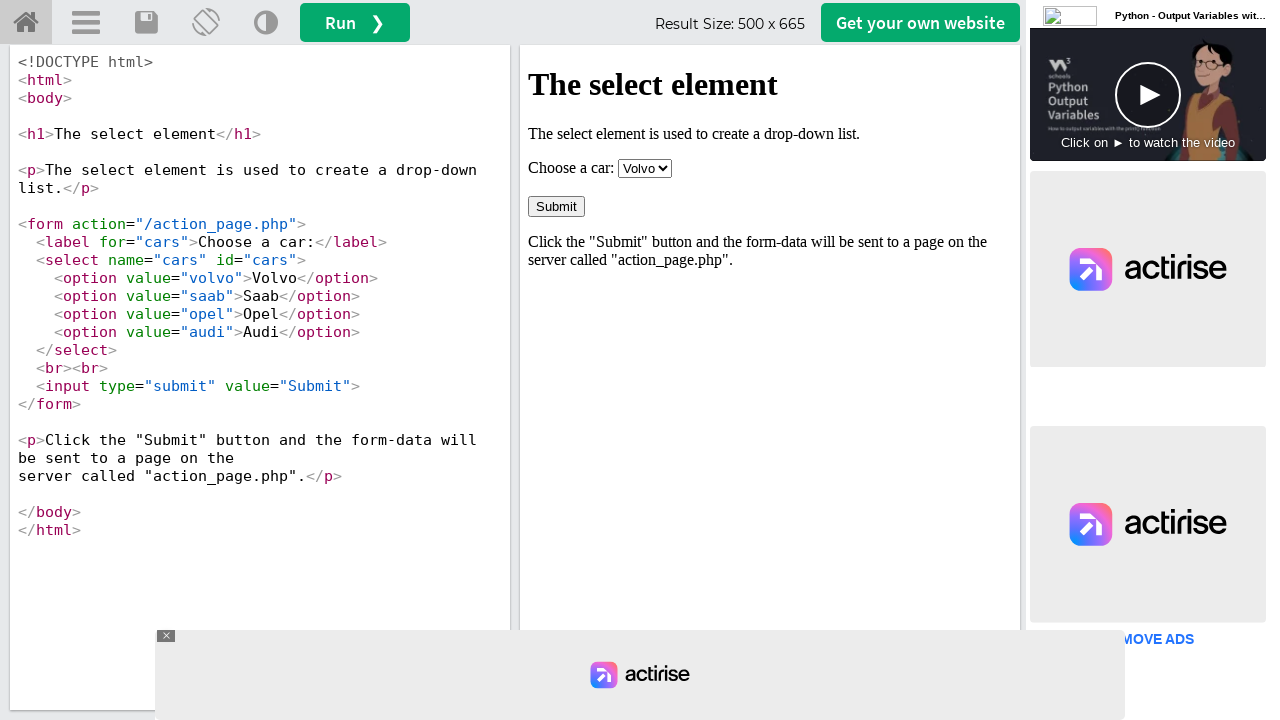

Selected 'Audi' from dropdown on #iframeResult >> internal:control=enter-frame >> body select
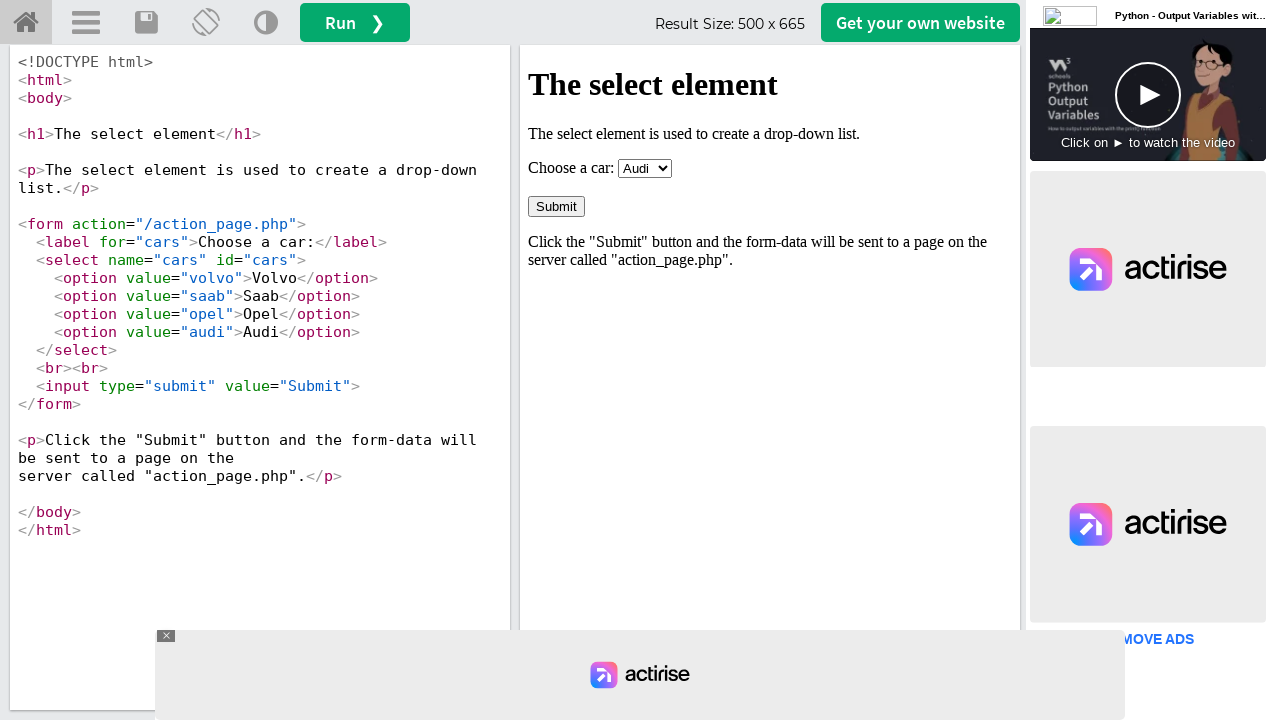

Verified page title contains 'Tryit Editor'
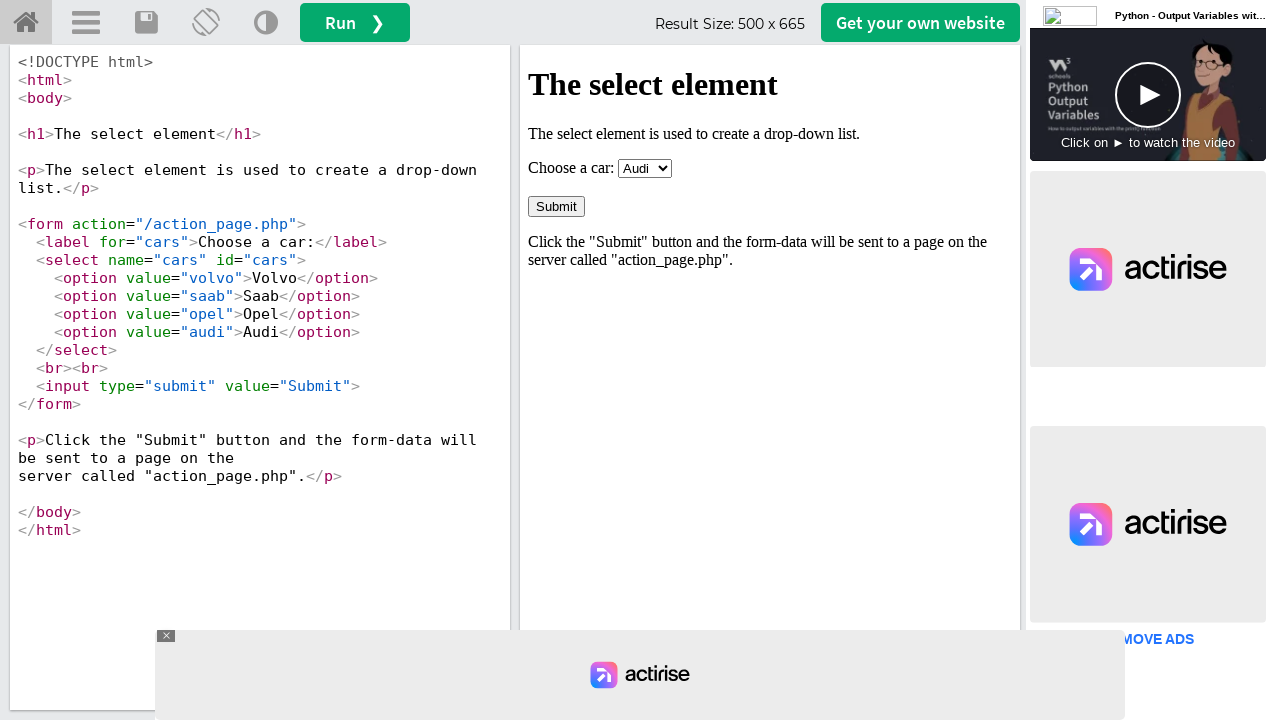

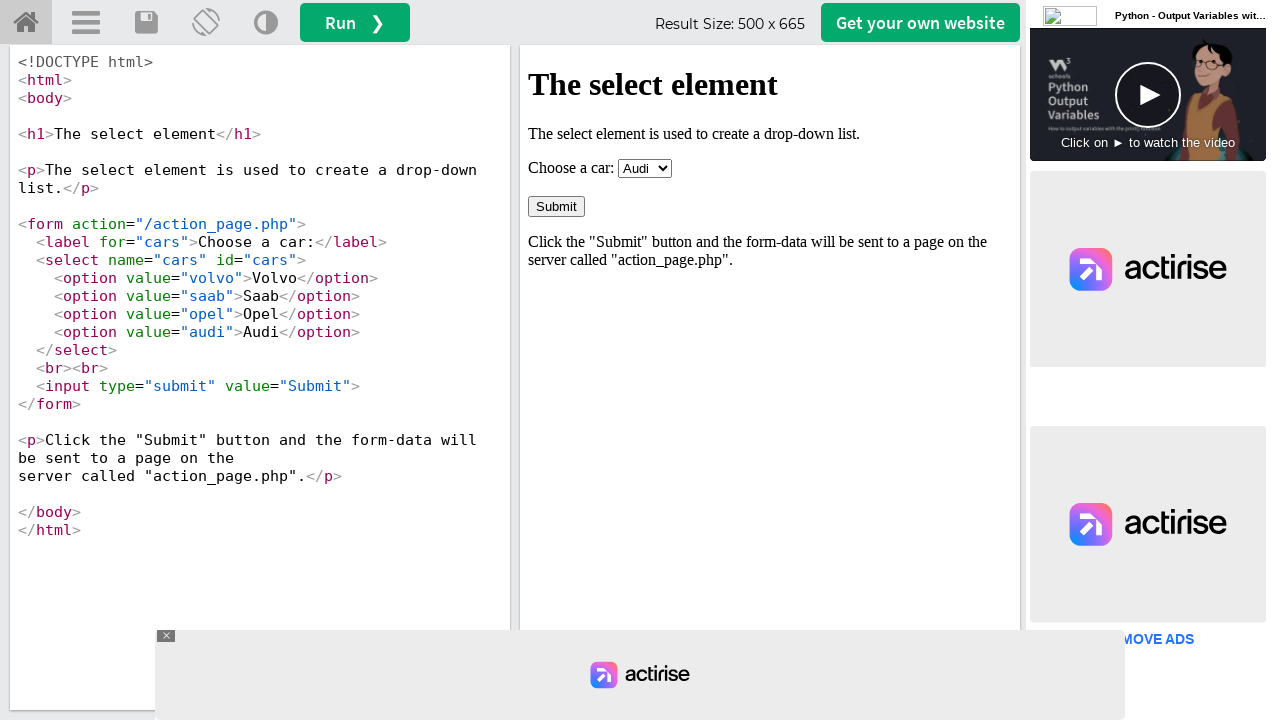